Demonstrates using CSS selector with class to fill a form field

Starting URL: https://bonigarcia.dev/selenium-webdriver-java/web-form.html

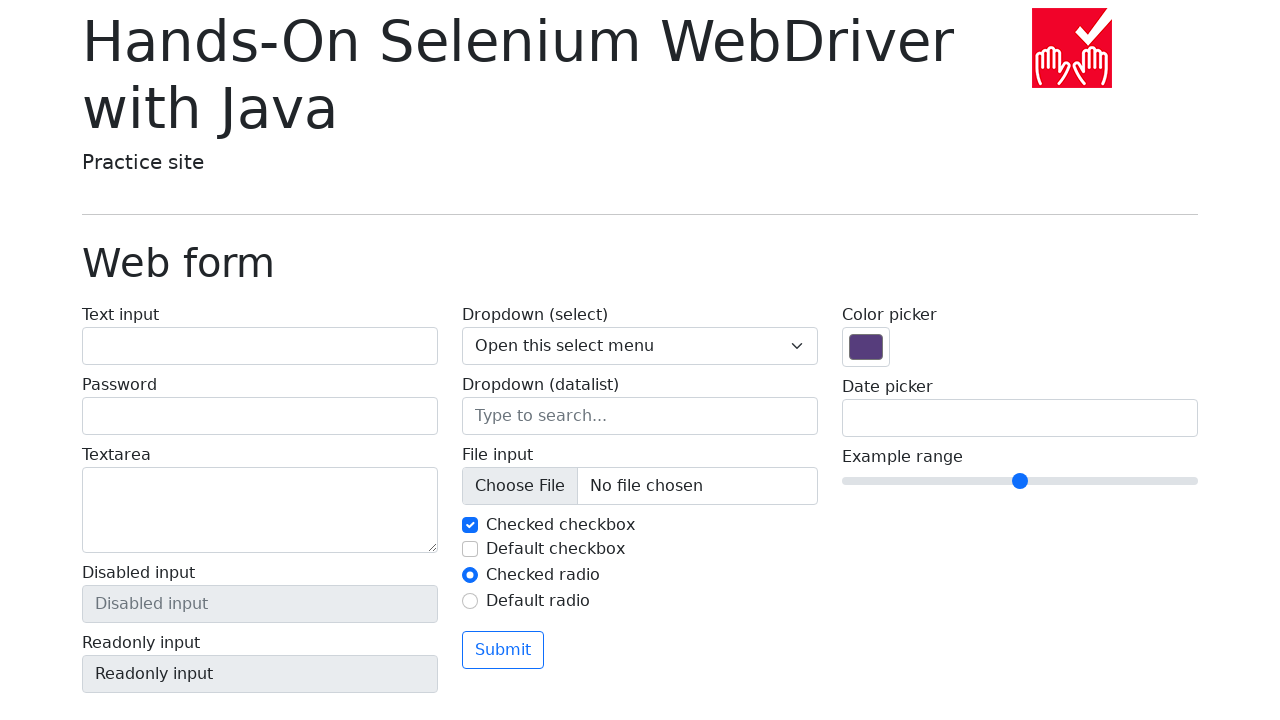

Filled form field with class 'form-control' with 'Srikant' on input.form-control
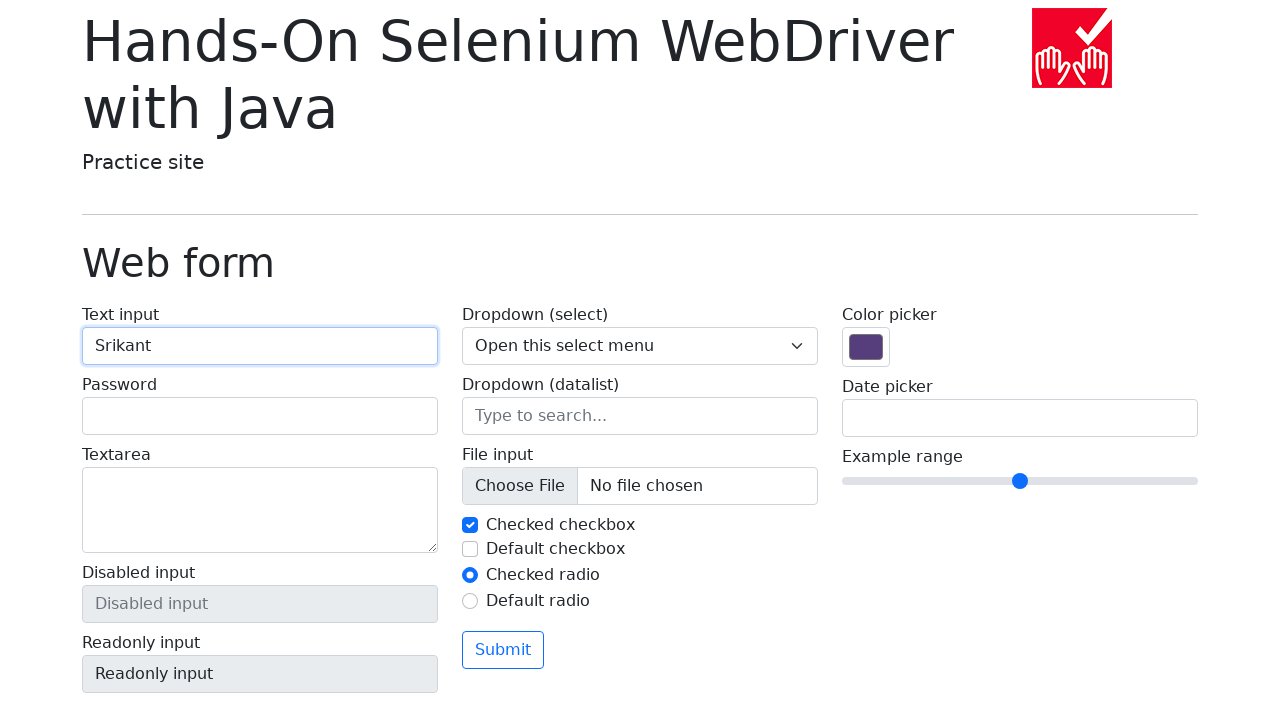

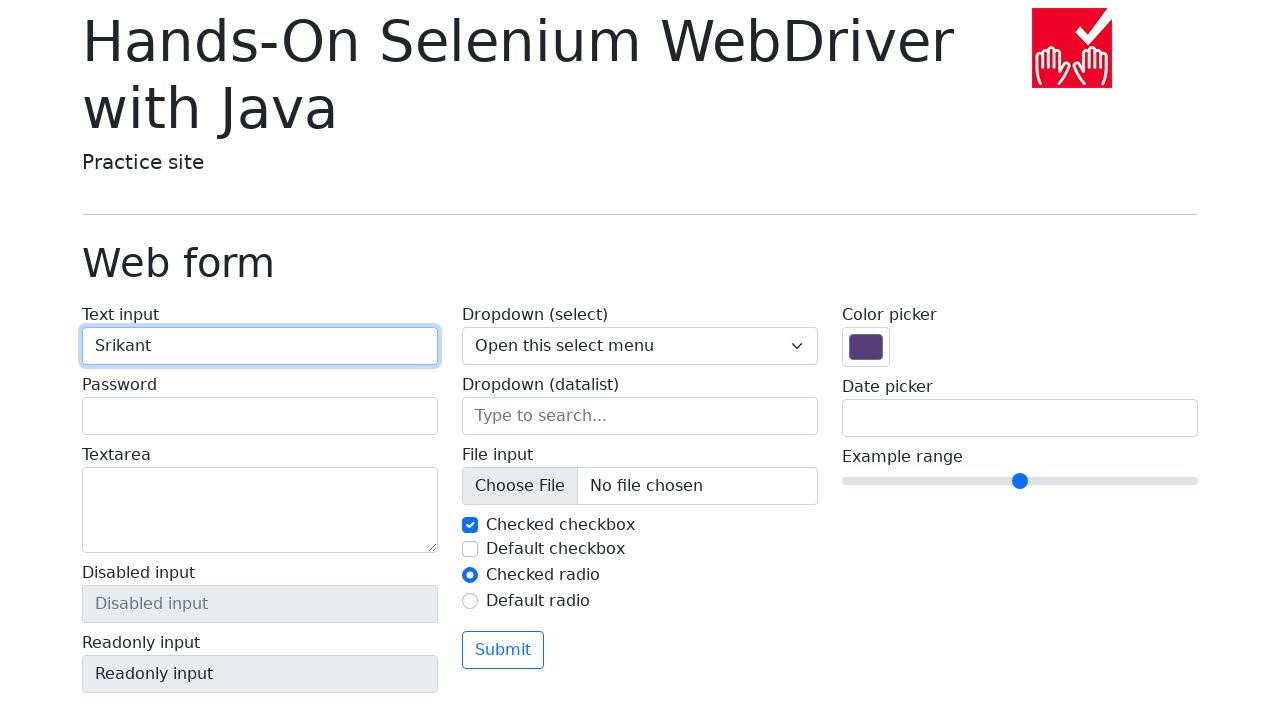